Tests mouse hover functionality by hovering over an element and clicking on a revealed submenu item

Starting URL: https://rahulshettyacademy.com/AutomationPractice

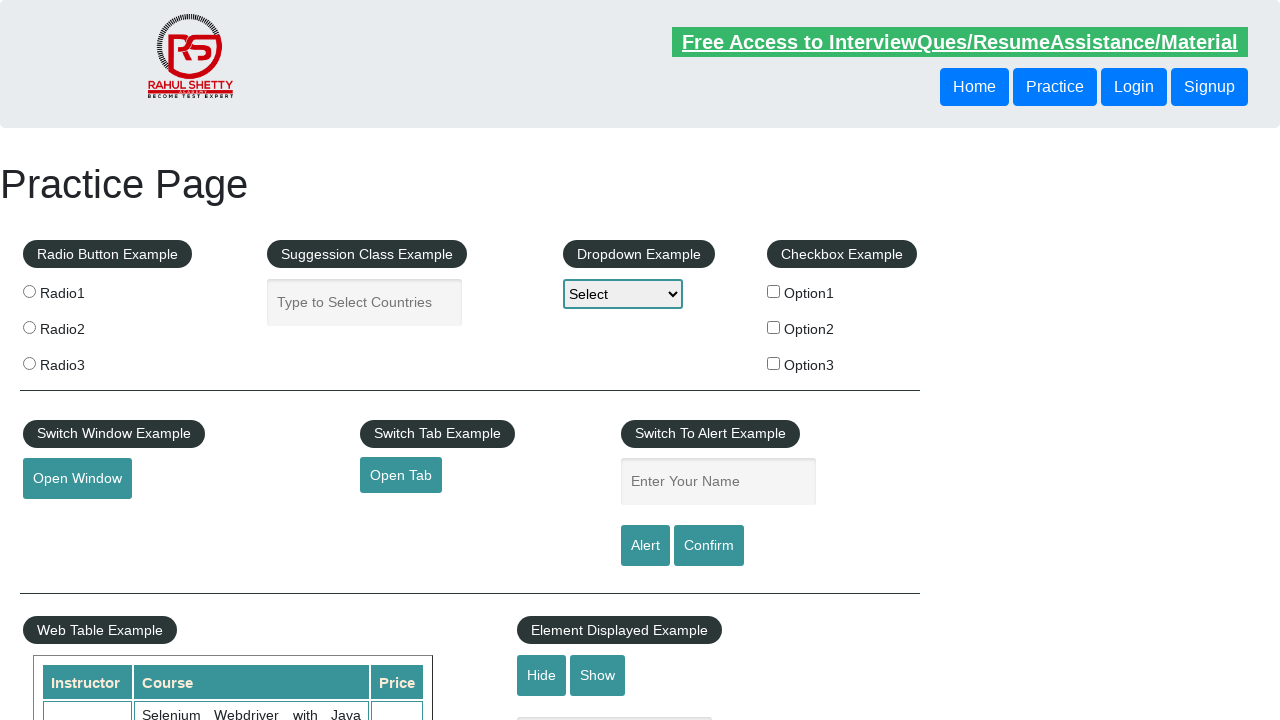

Hovered over mouse hover element at (83, 361) on #mousehover
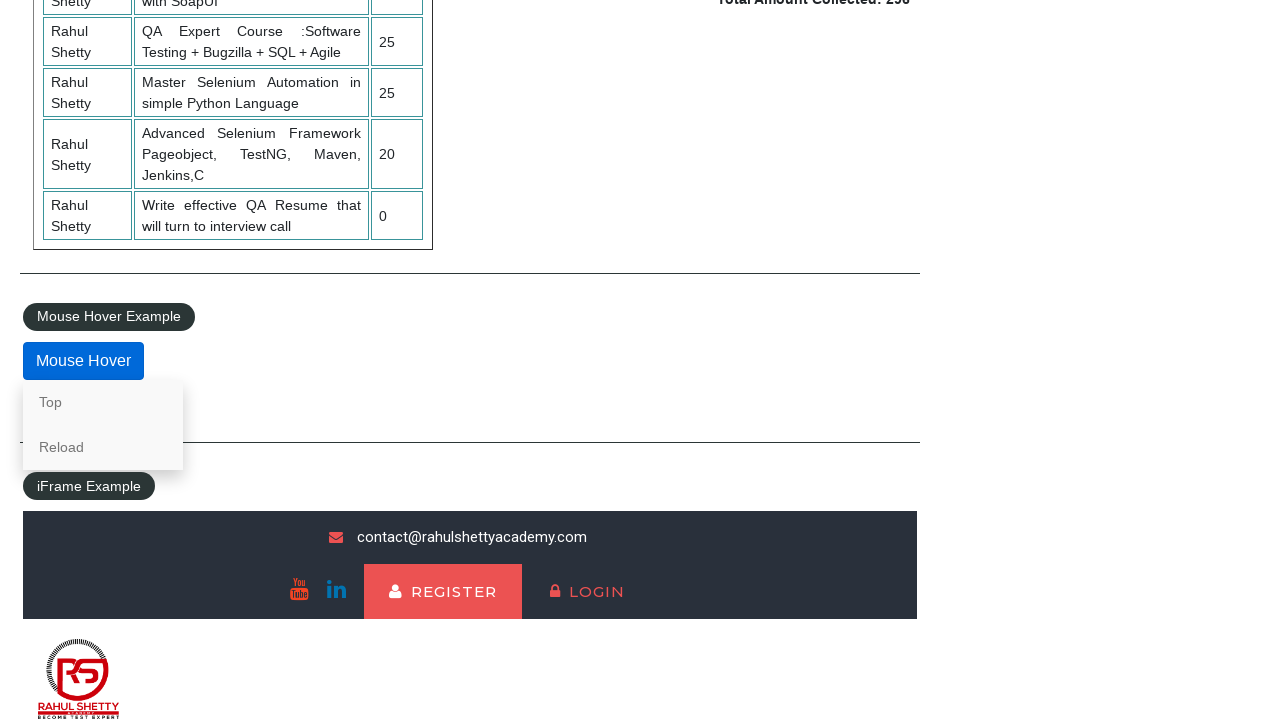

Clicked on 'Top' link revealed by hover at (103, 402) on text=Top
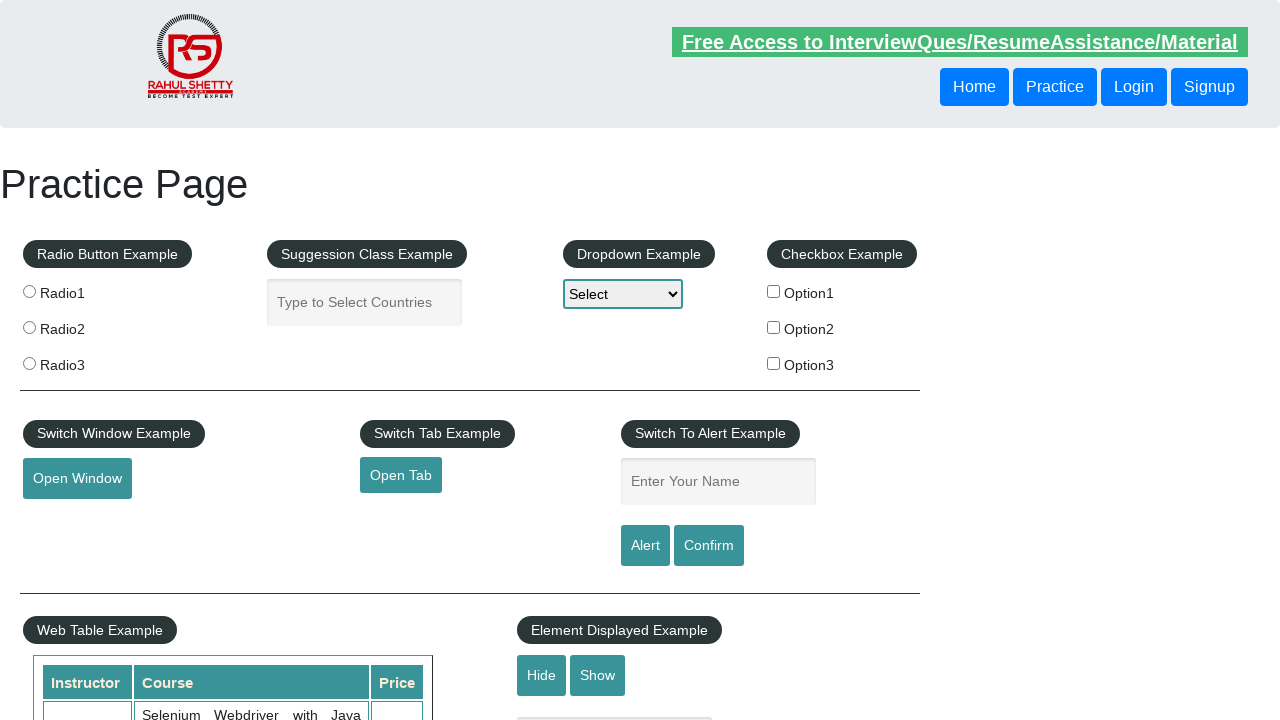

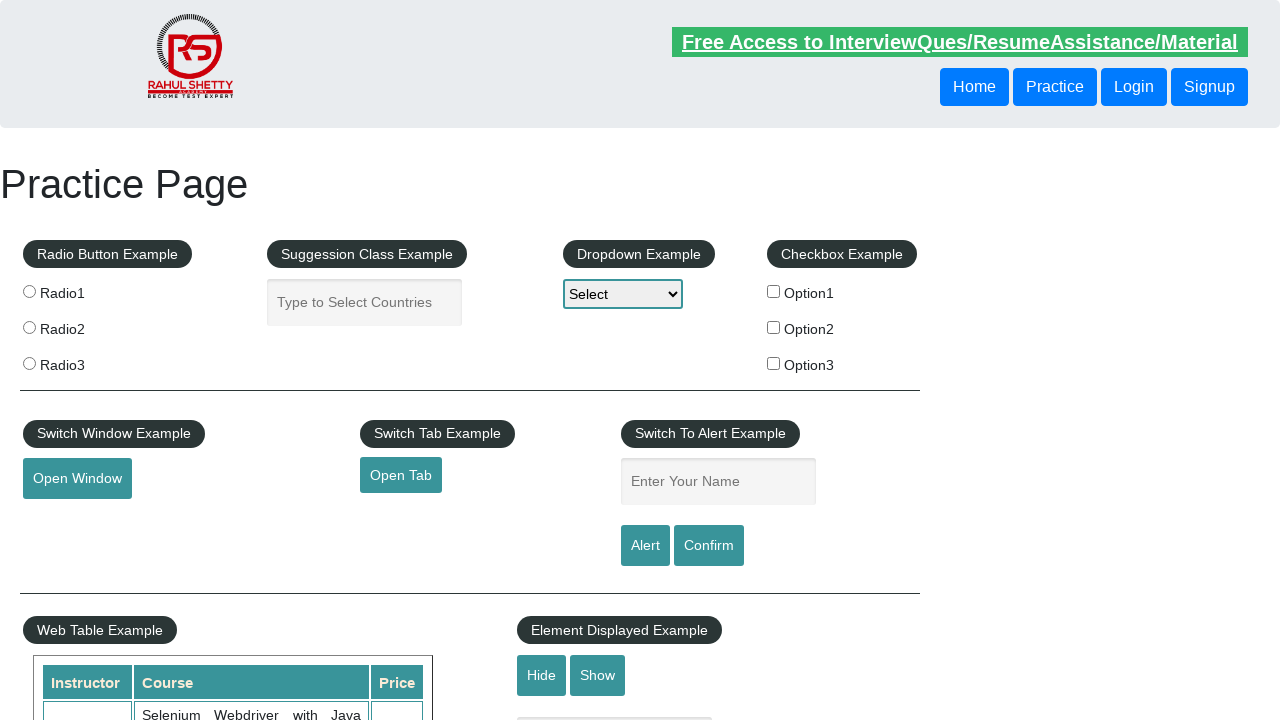